Tests popup window handling by clicking buttons that open new tabs/windows, including single and multiple popup scenarios

Starting URL: https://www.lambdatest.com/selenium-playground/window-popup-modal-demo

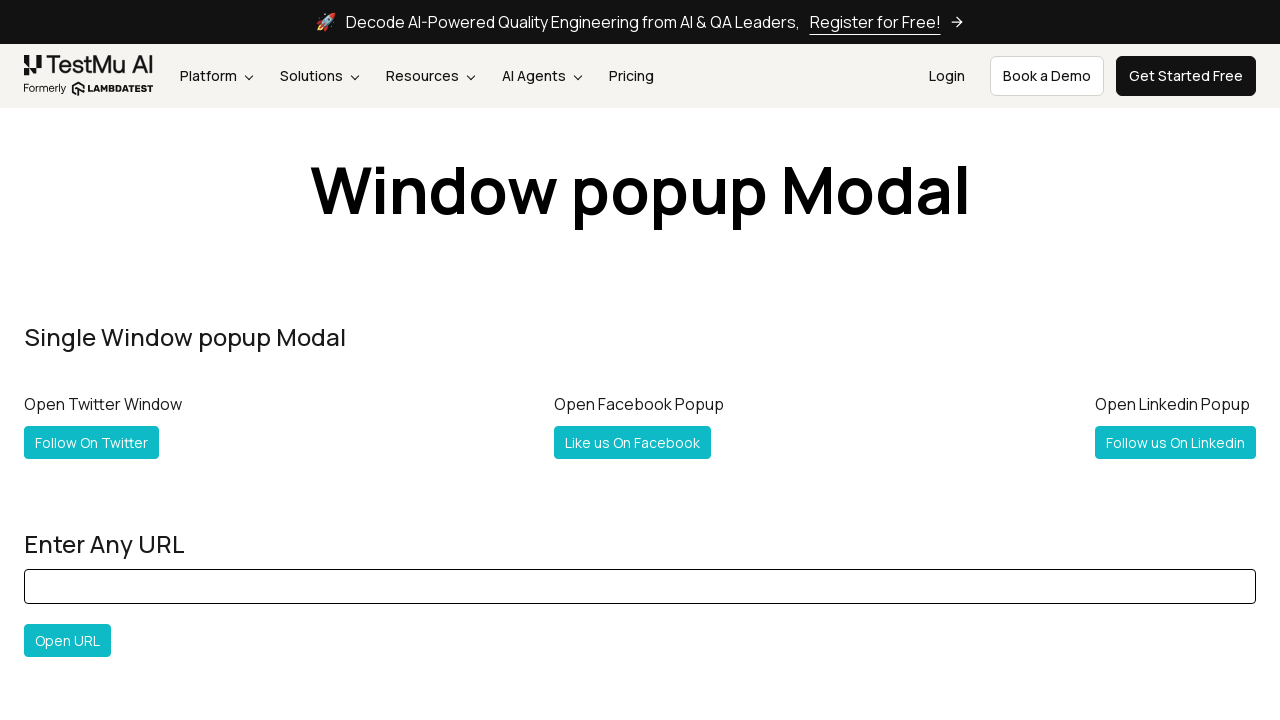

Clicked 'Follow On Twitter' button to open popup at (92, 442) on text='Follow On Twitter'
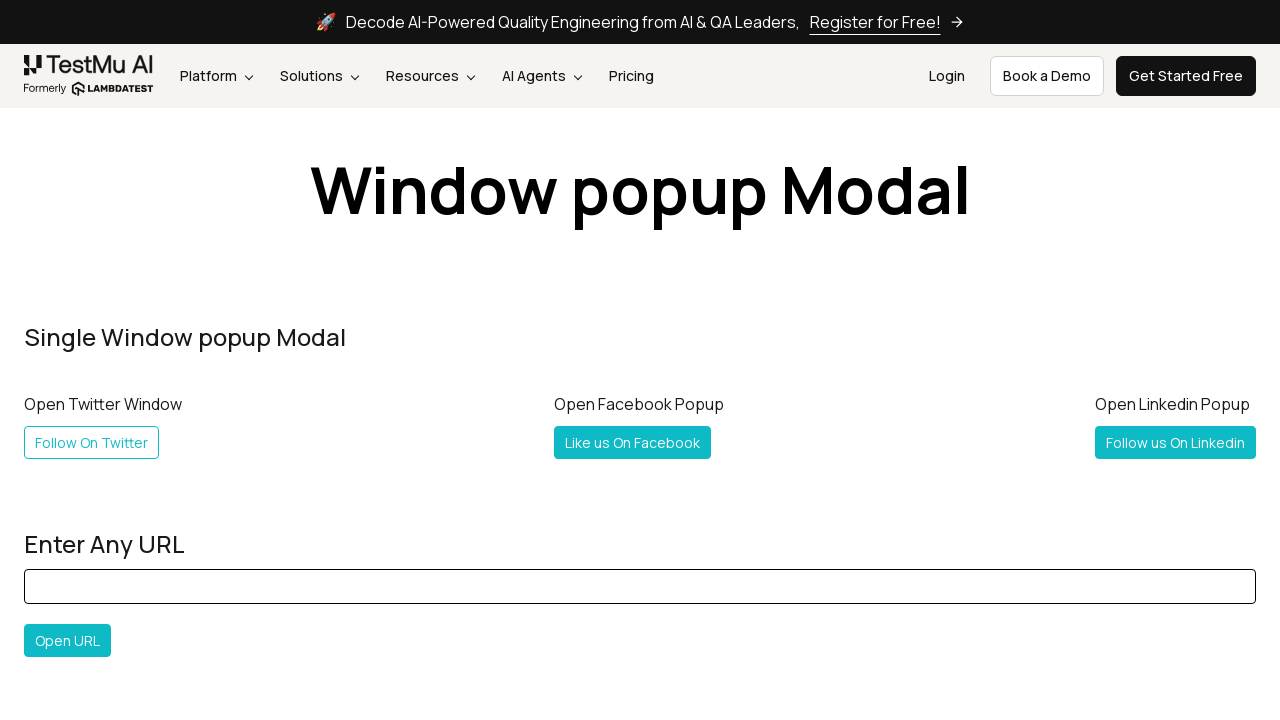

Twitter popup window captured
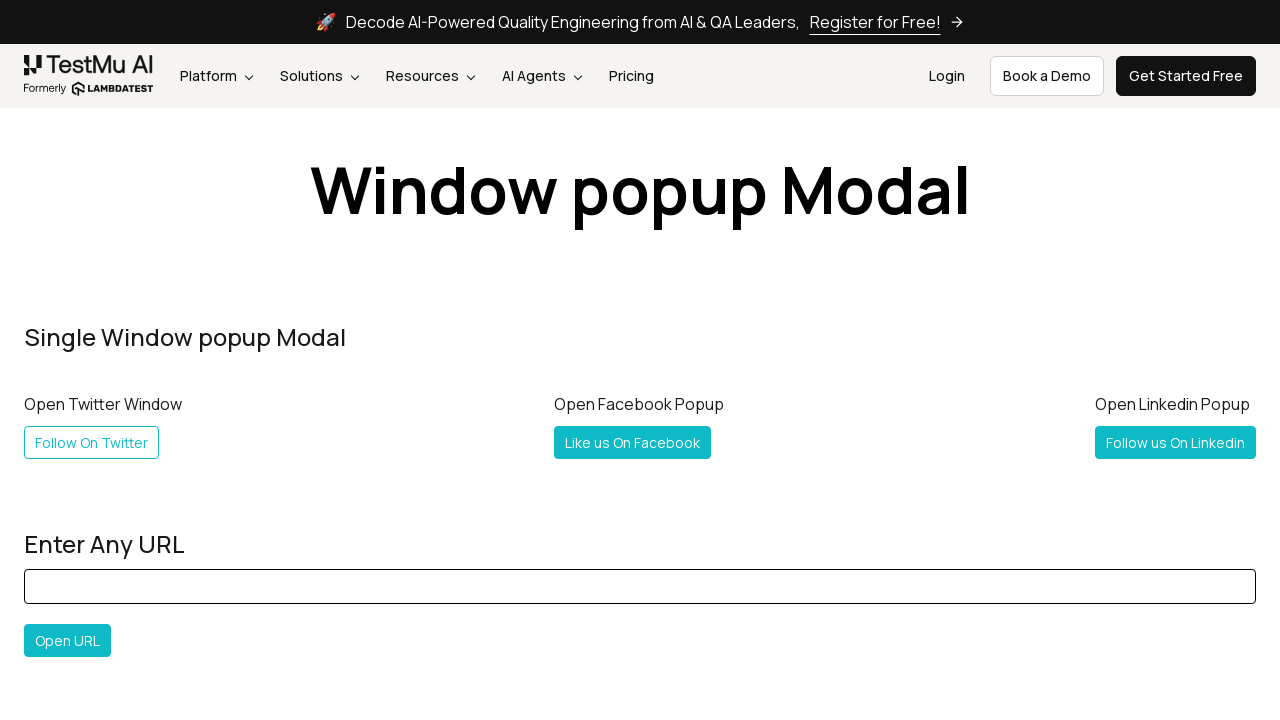

Twitter popup loaded successfully
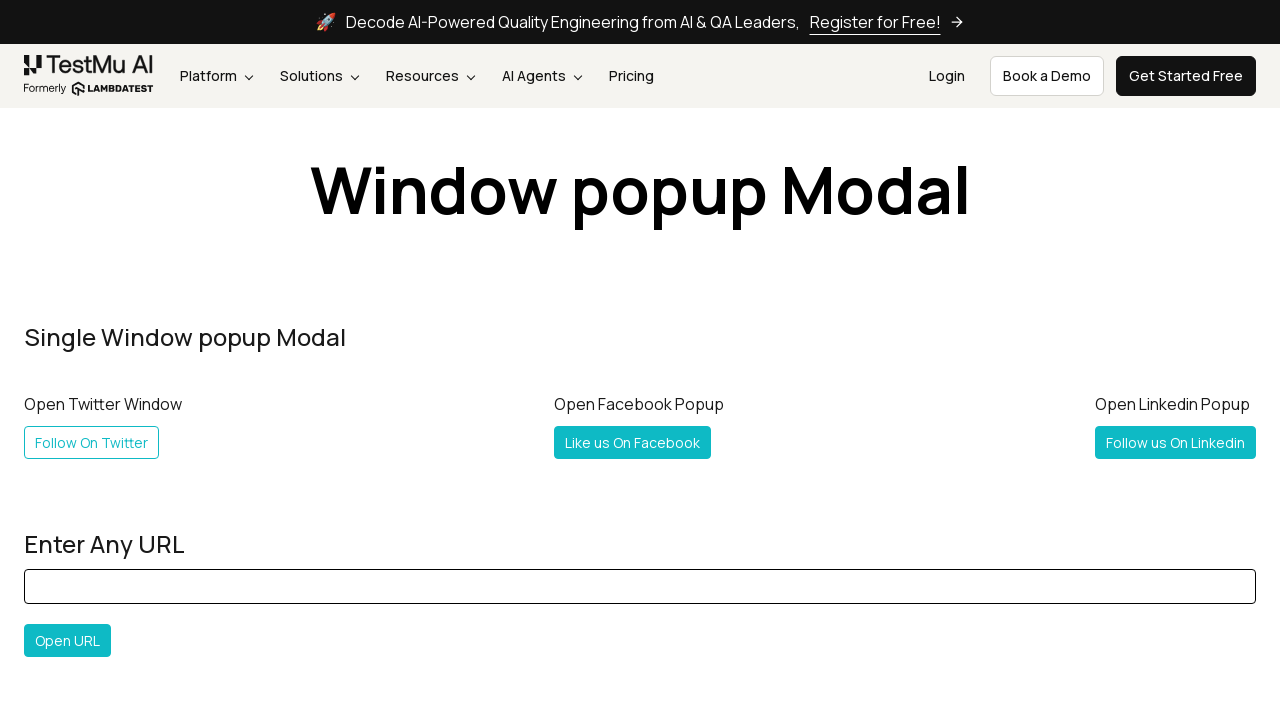

Clicked 'Follow Both' button to open multiple popups at (122, 360) on #followboth
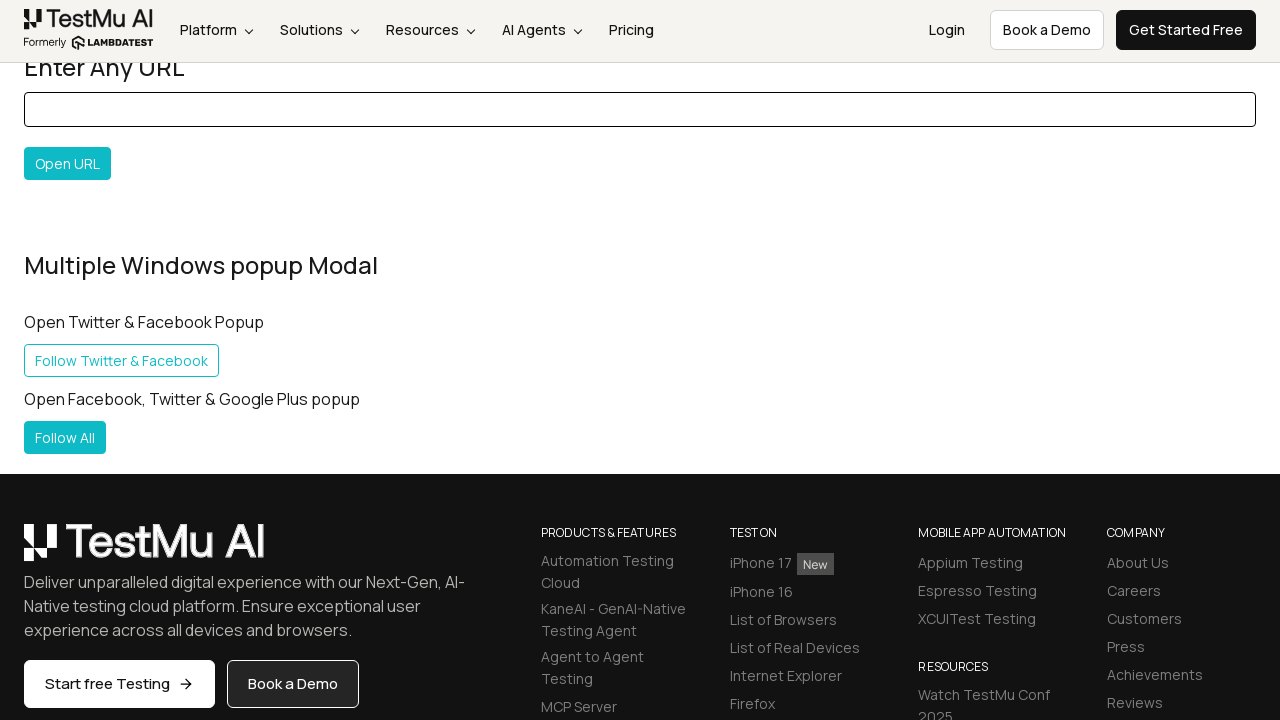

Multiple popup windows captured
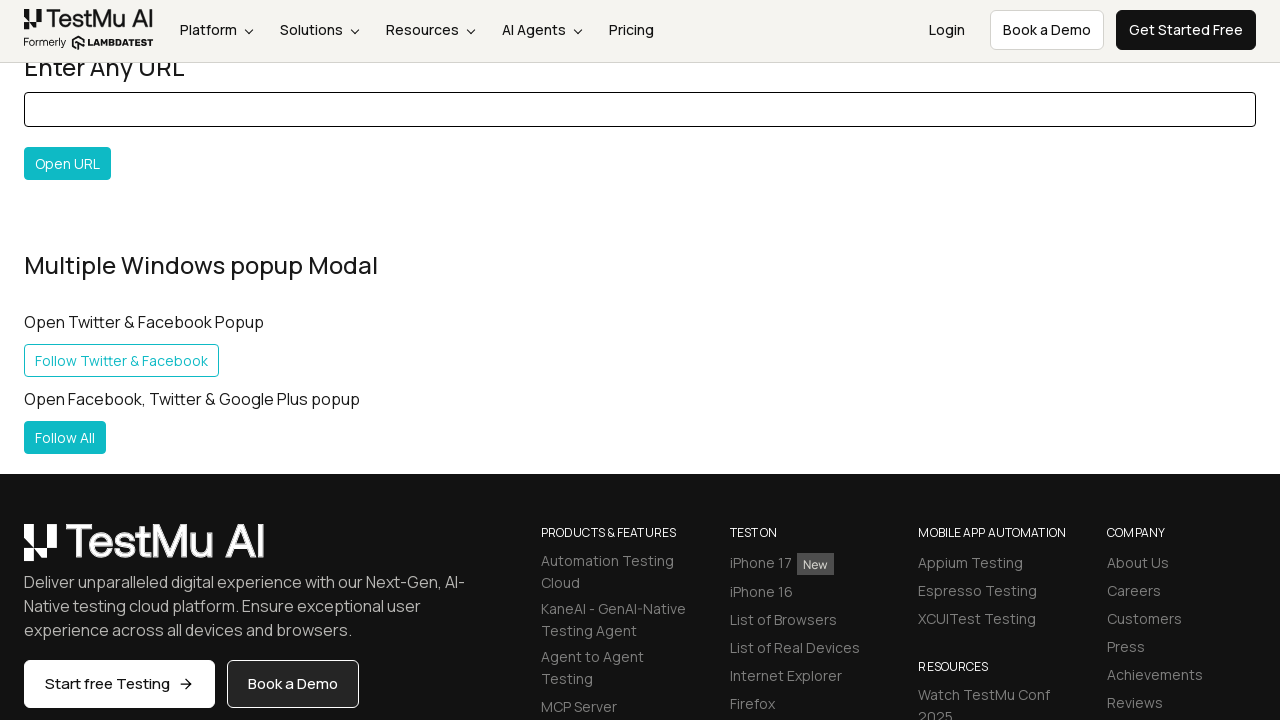

Multiple popups loaded successfully
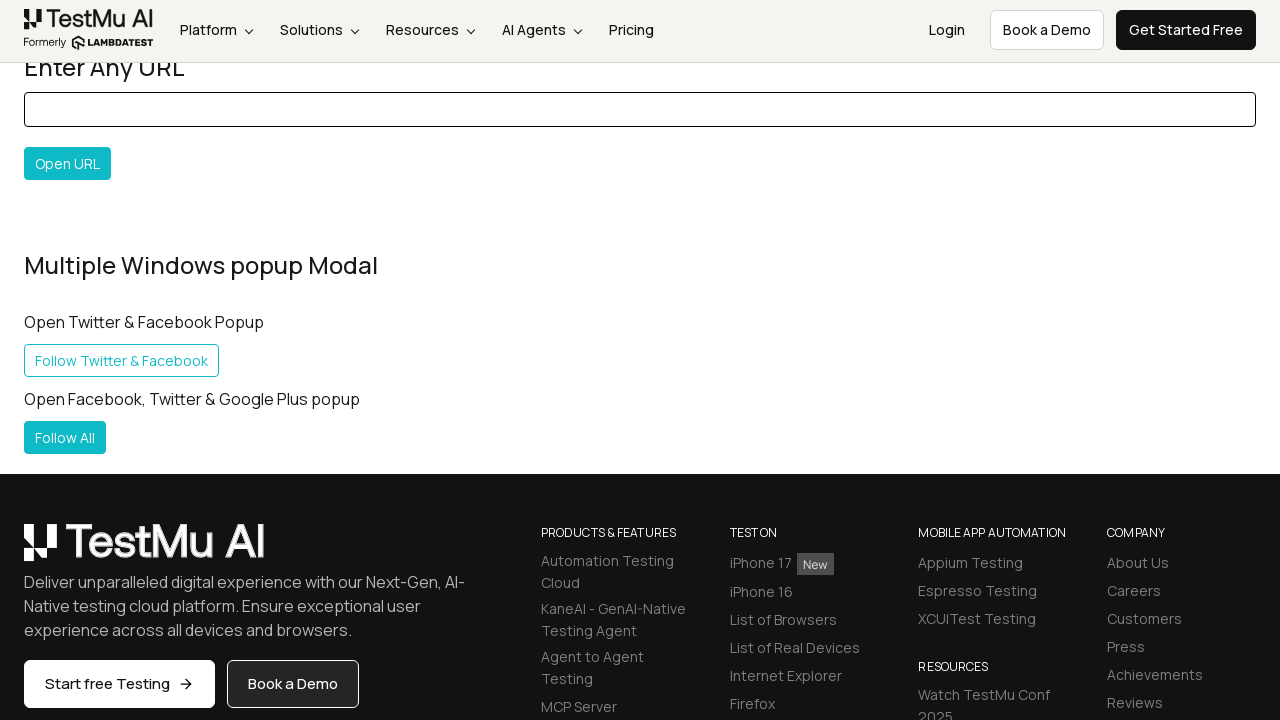

Retrieved all pages in browser context
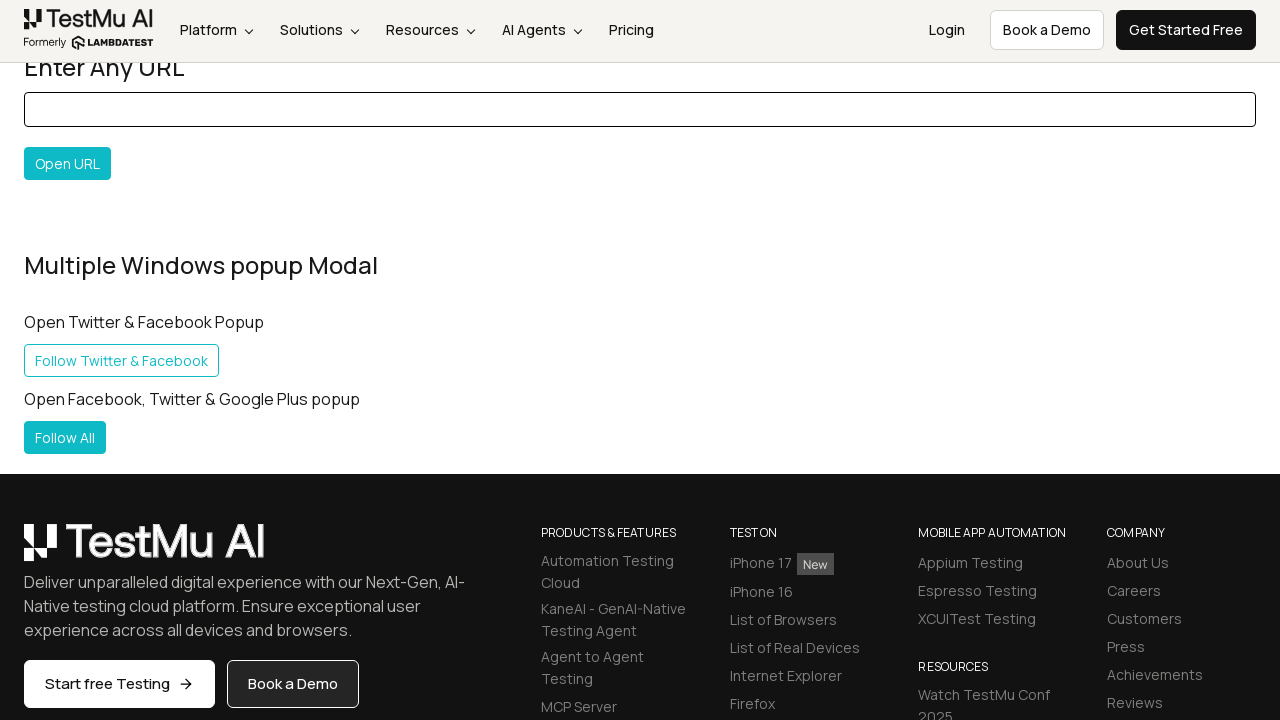

Located Facebook page among open tabs
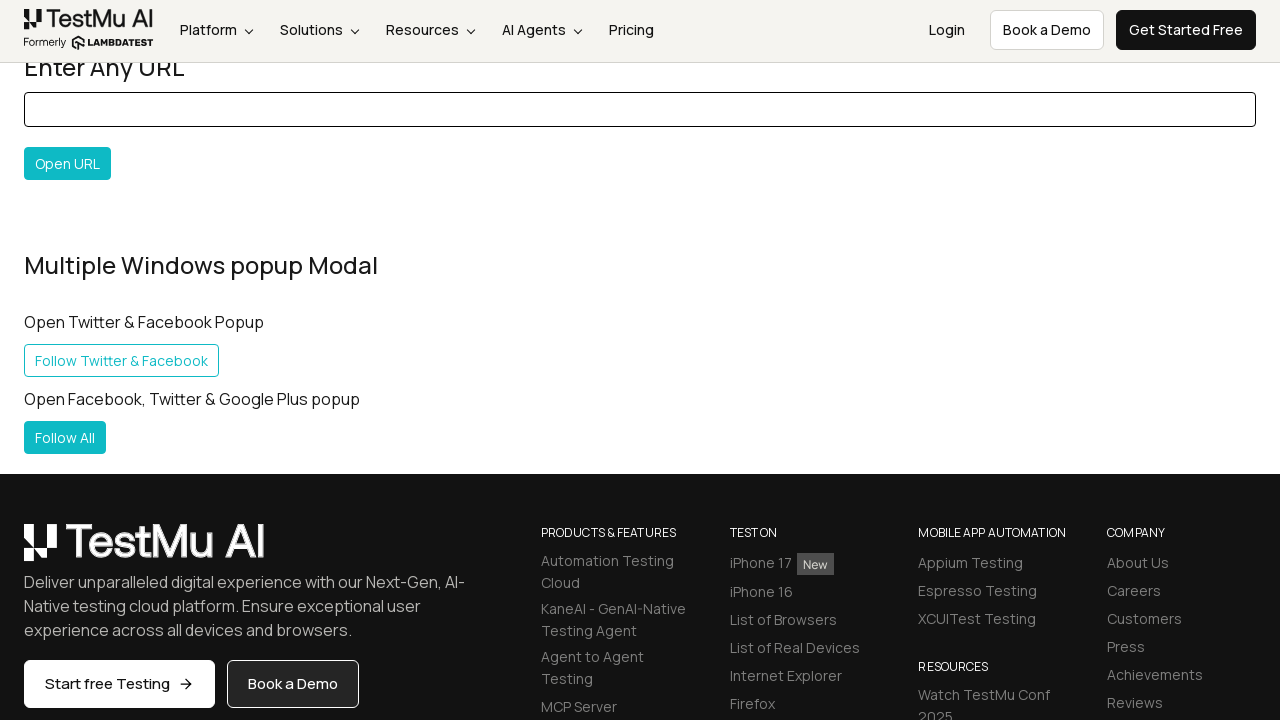

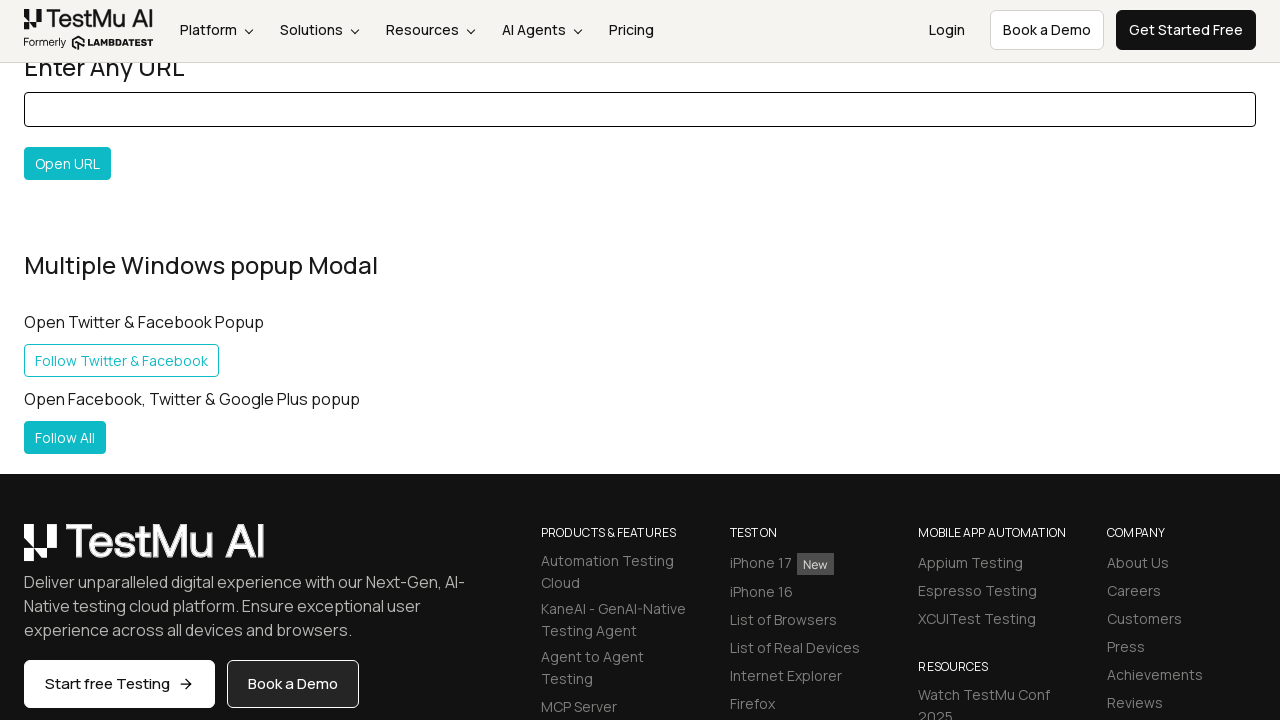